Tests that English text can be entered into the source input field on a case converter tool

Starting URL: https://www.artlebedev.ru/case/

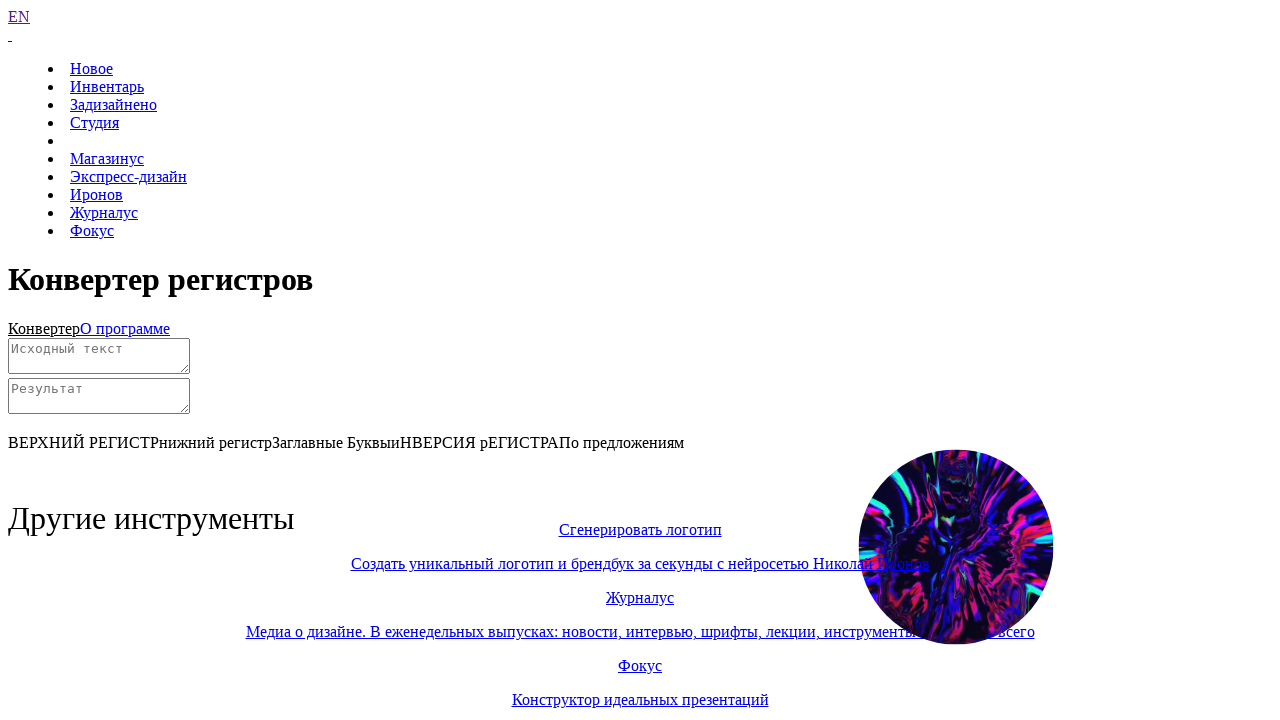

Scrolled down 1000px to see the case converter
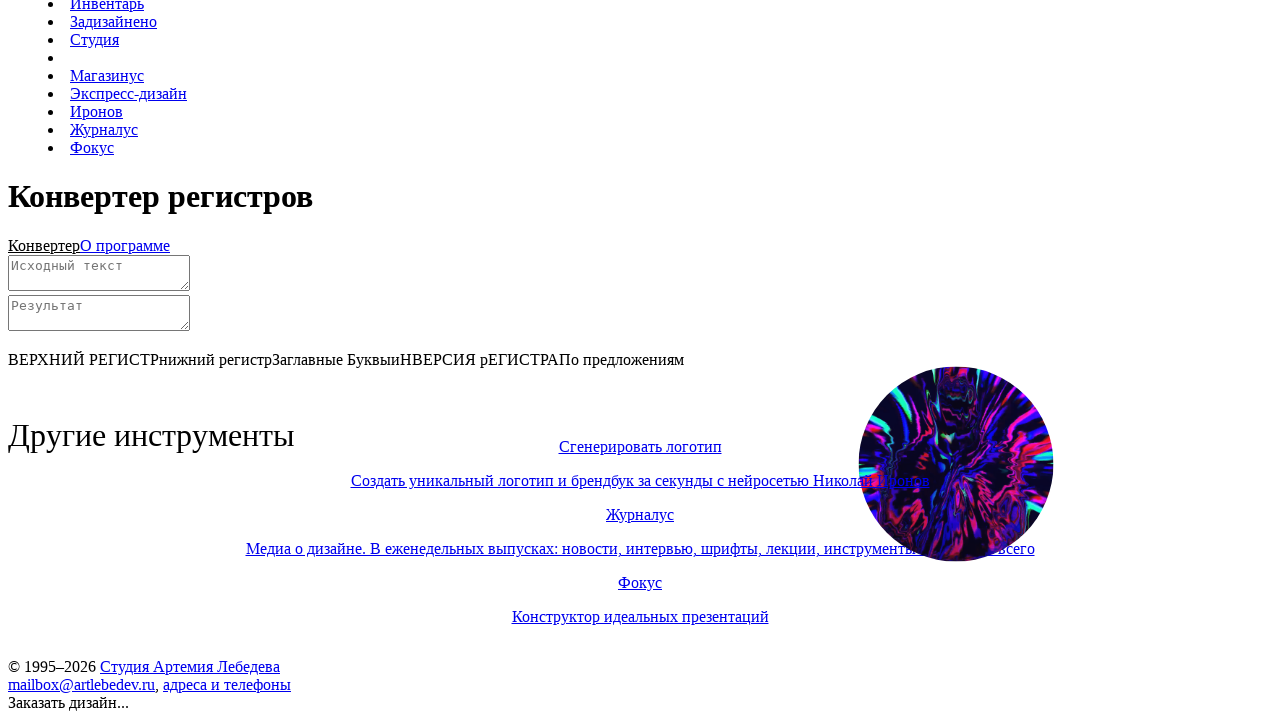

Entered English text 'hello world' into the source input field on #source
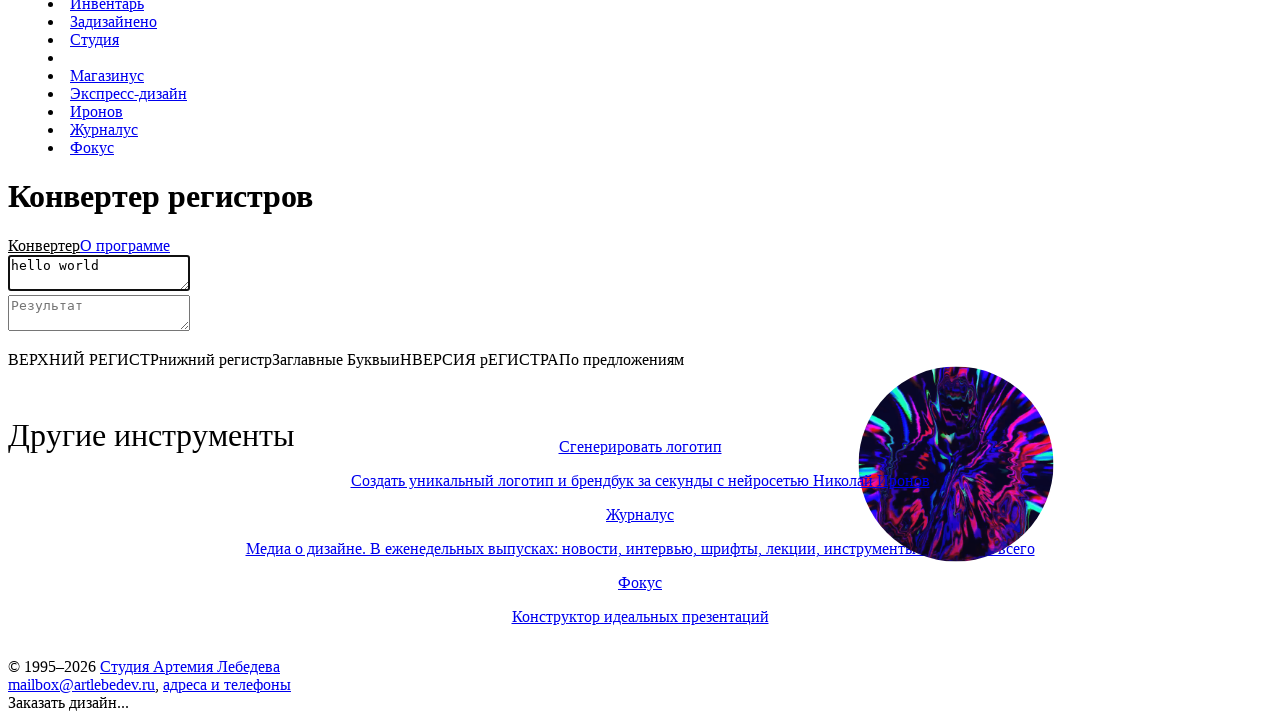

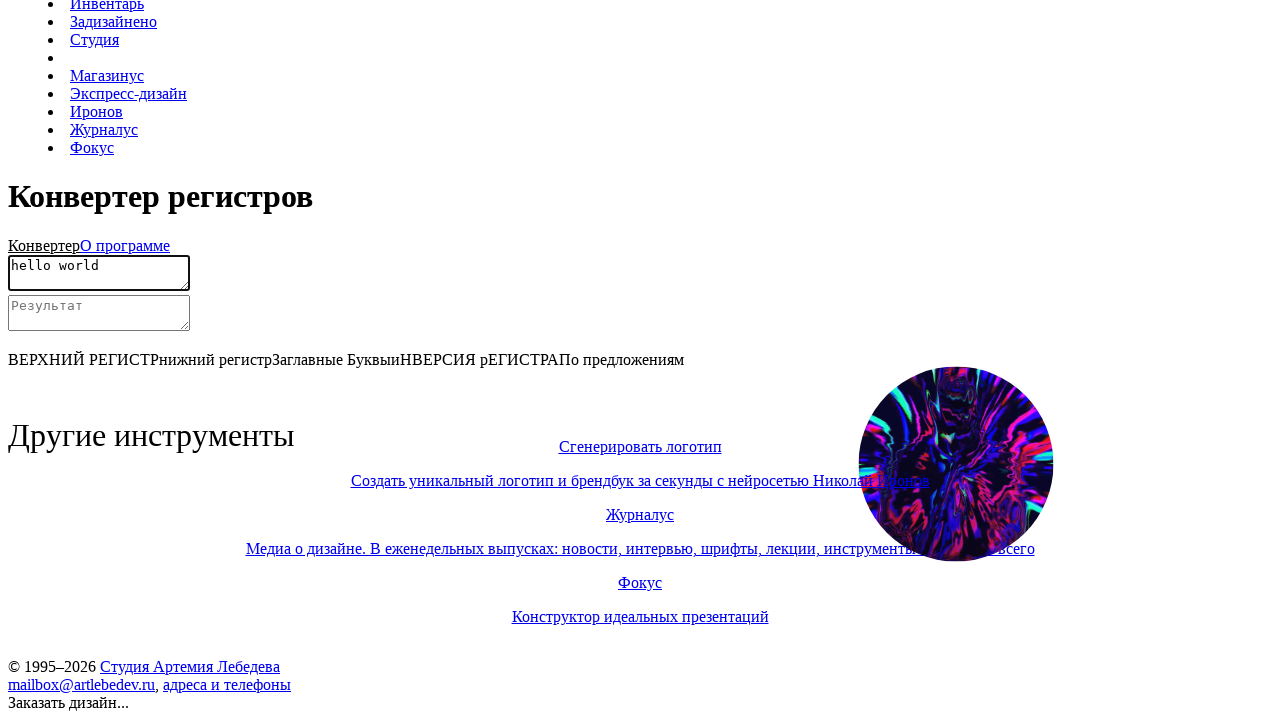